Tests checkbox interaction by checking the state of two checkboxes and clicking them if they are not already selected

Starting URL: https://the-internet.herokuapp.com/checkboxes

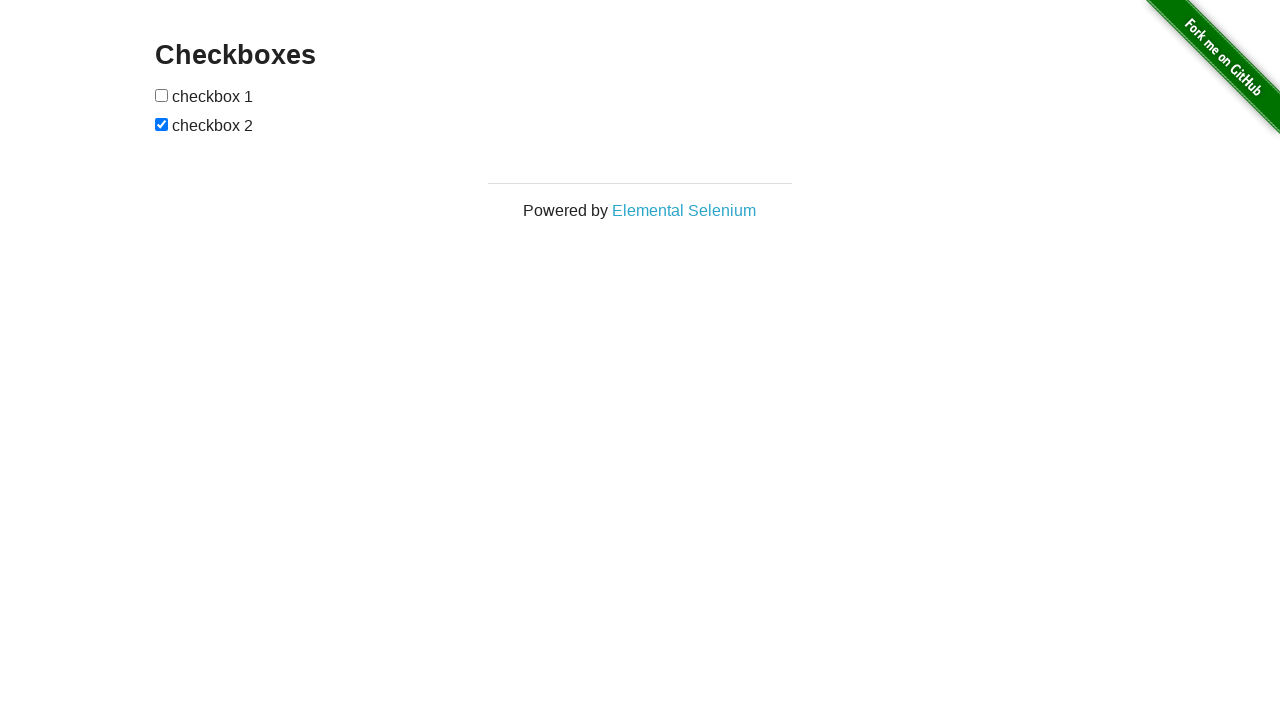

Located first checkbox element
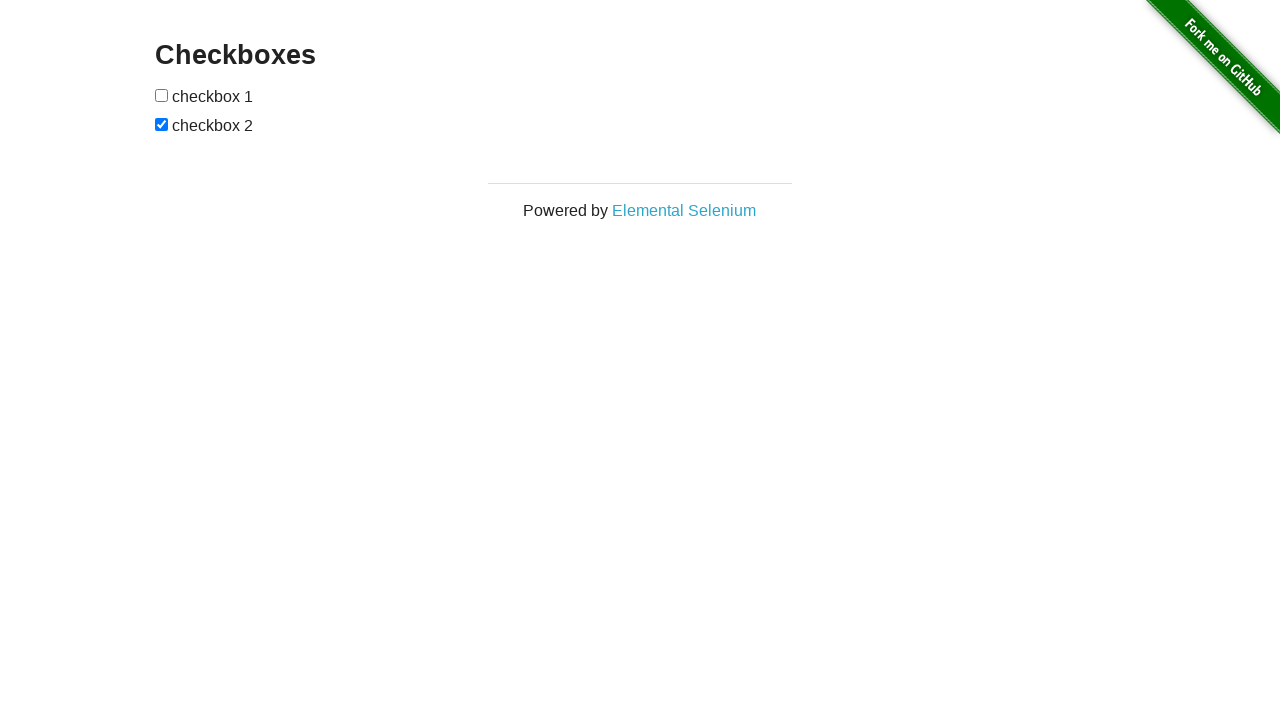

Located second checkbox element
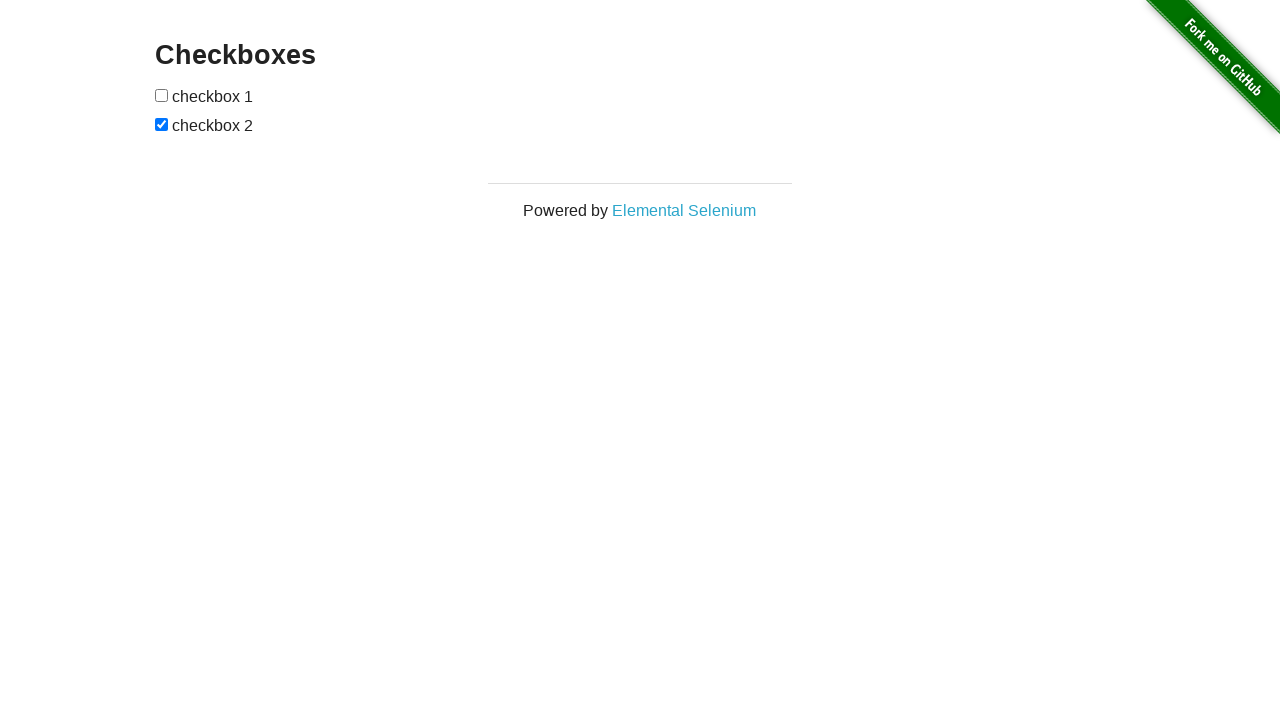

Checkbox 1 was not checked, clicked to select it at (162, 95) on (//input[@type='checkbox'])[1]
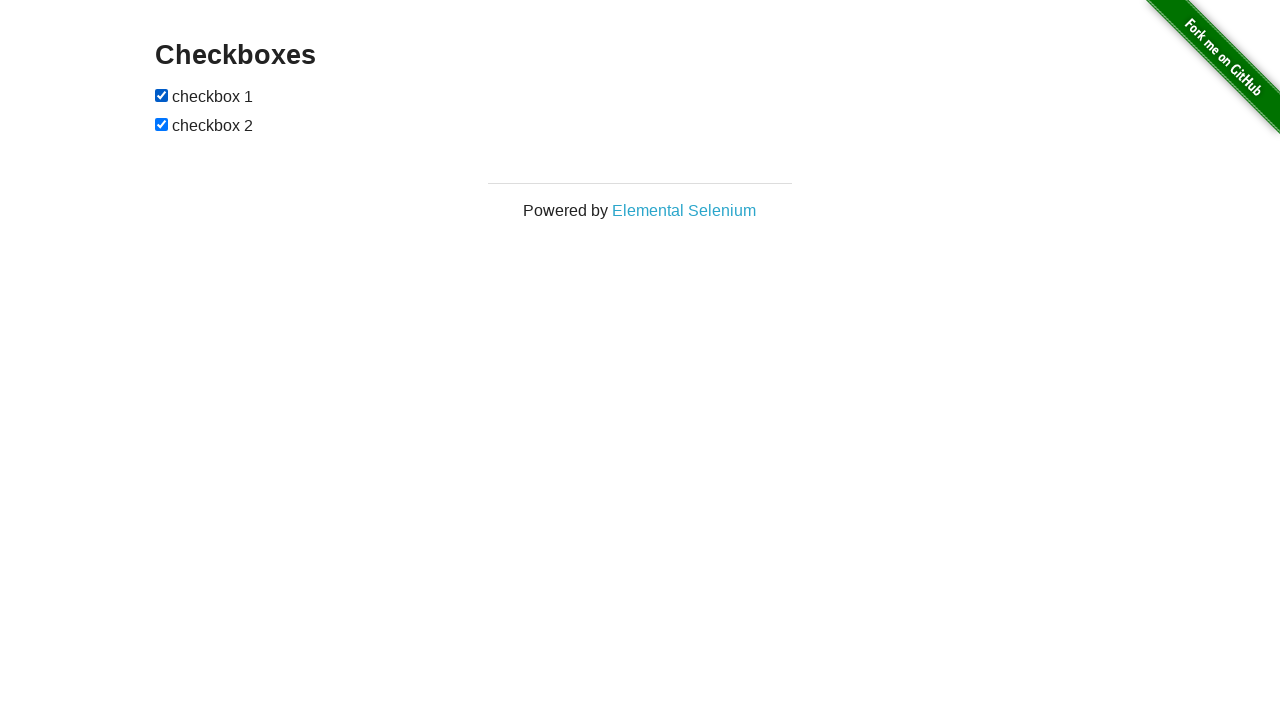

Checkbox 2 was already checked, no action needed
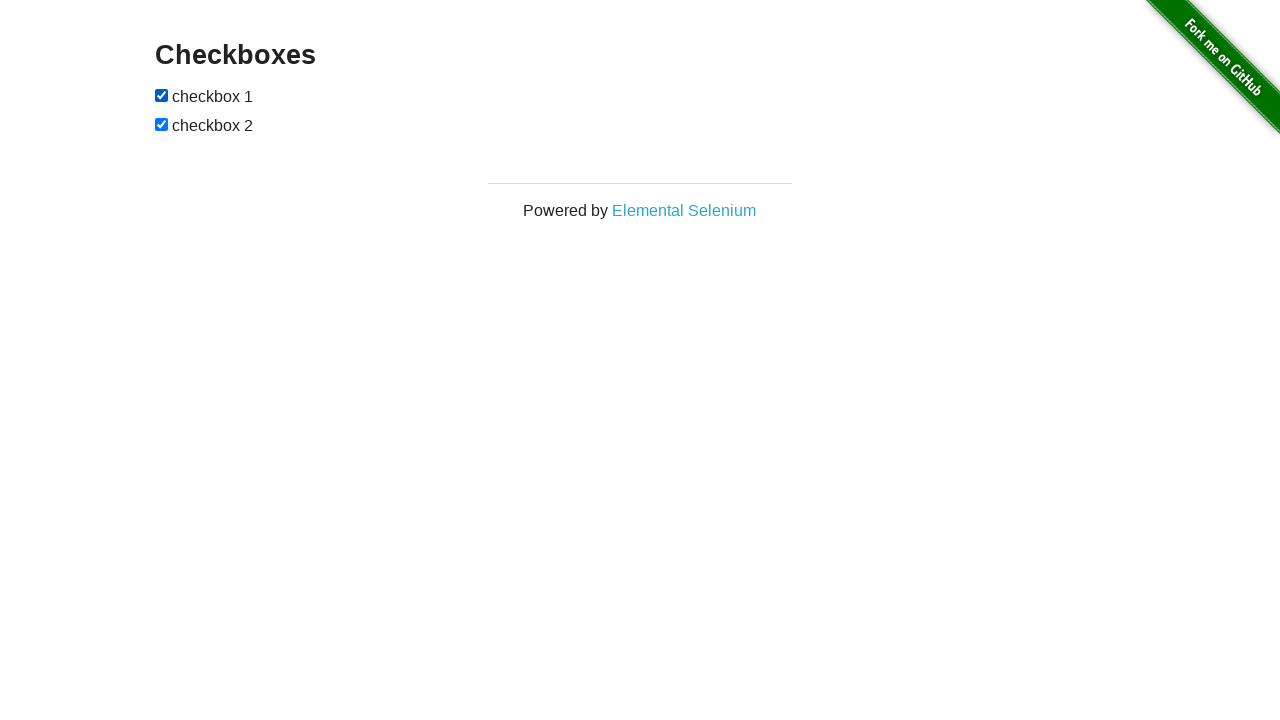

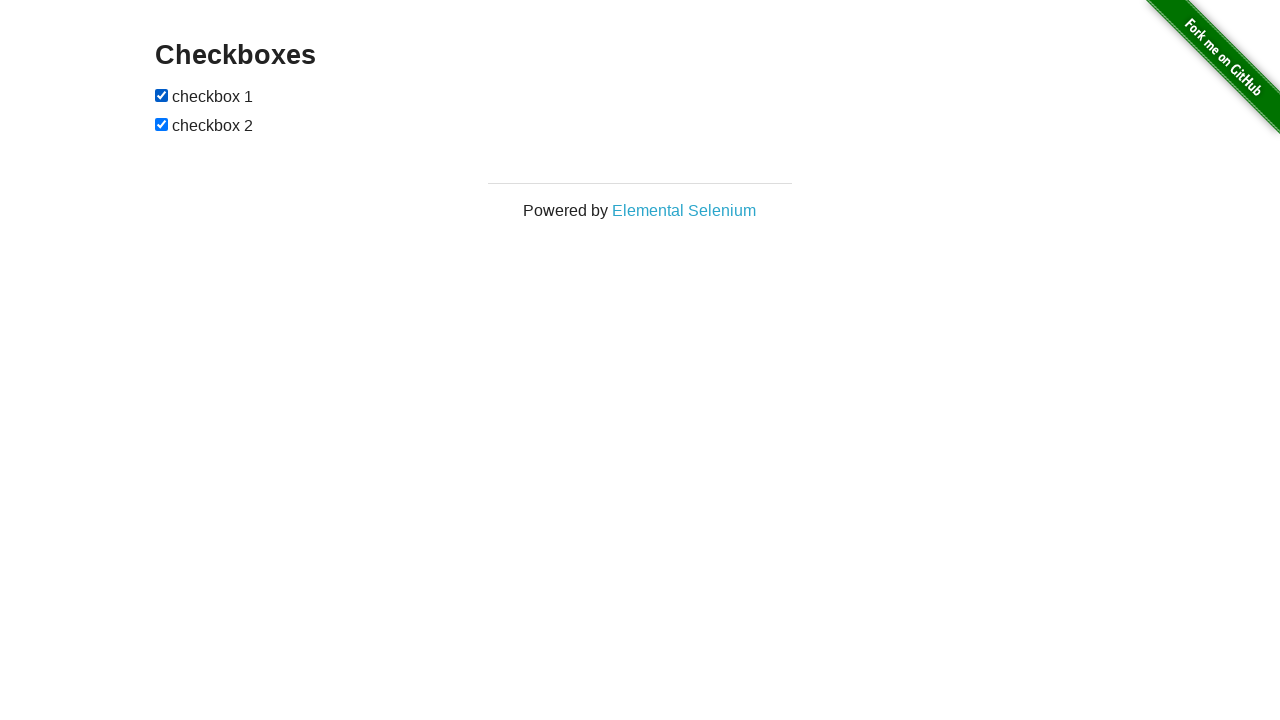